Tests drag and drop functionality by dragging an element to a target location

Starting URL: http://sahitest.com/demo/dragDropMooTools.htm

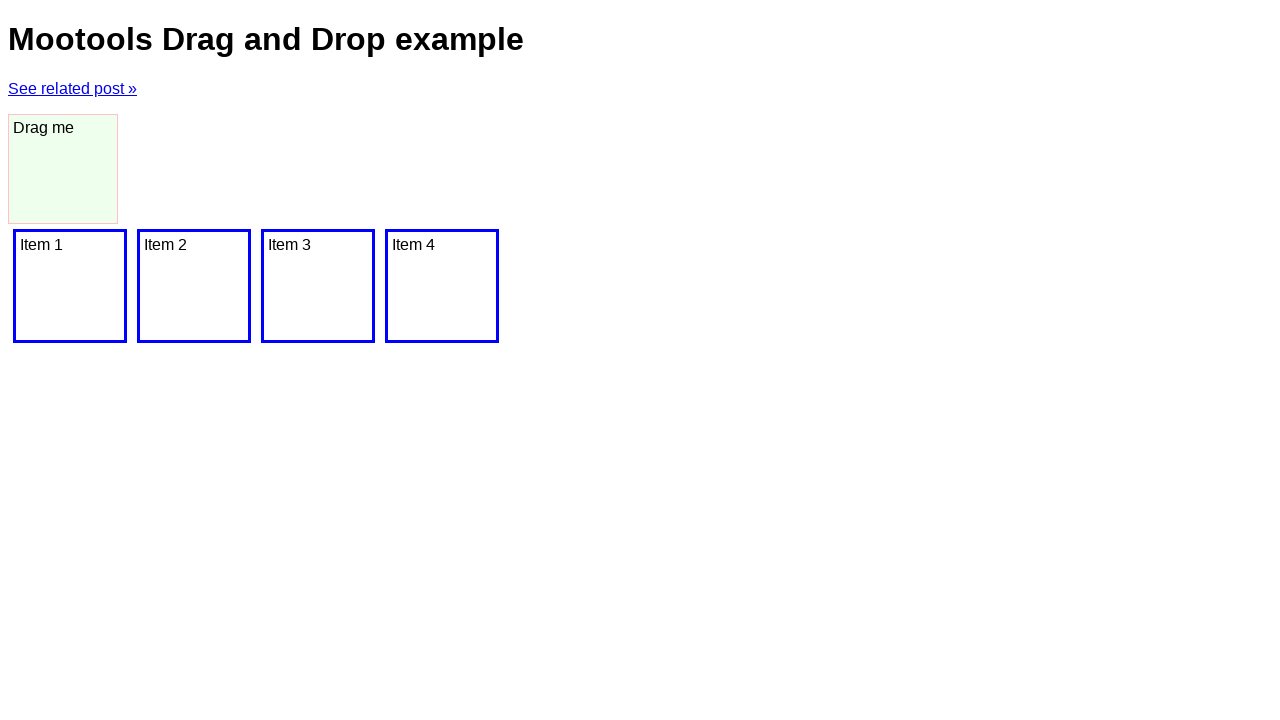

Located the draggable element with ID 'dragger'
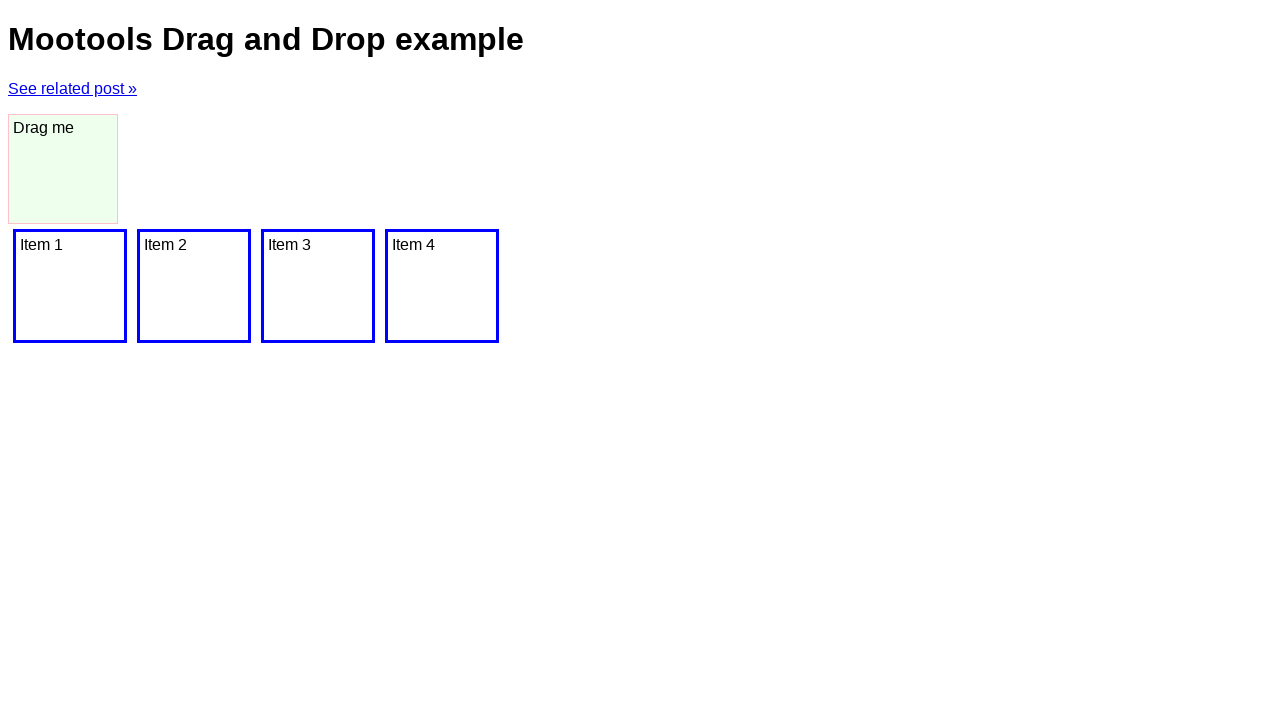

Located the drop target element
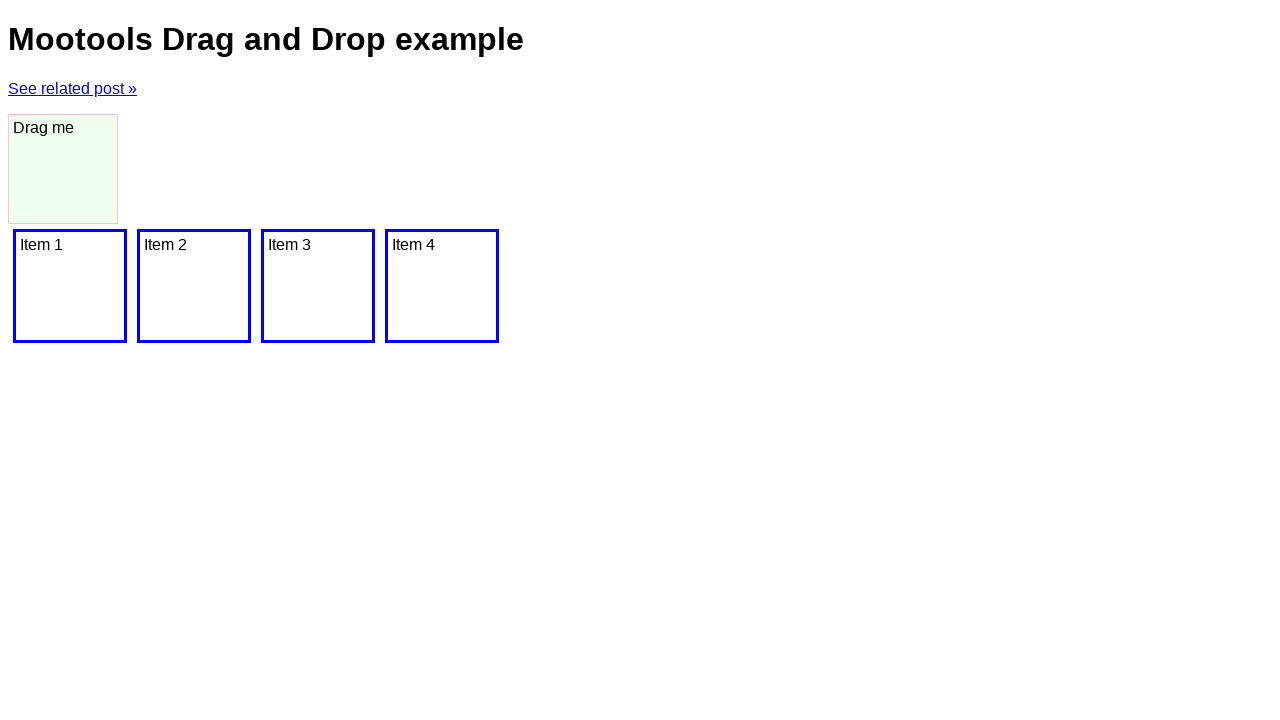

Dragged element to target drop location at (70, 286)
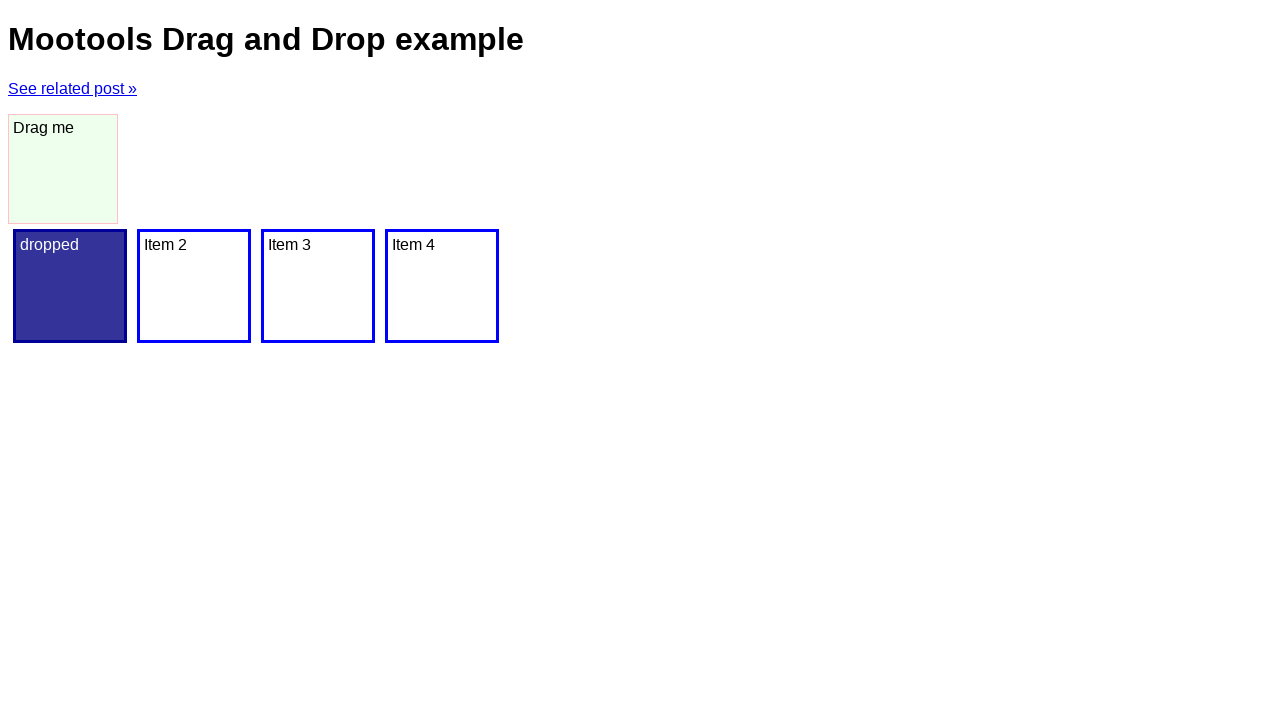

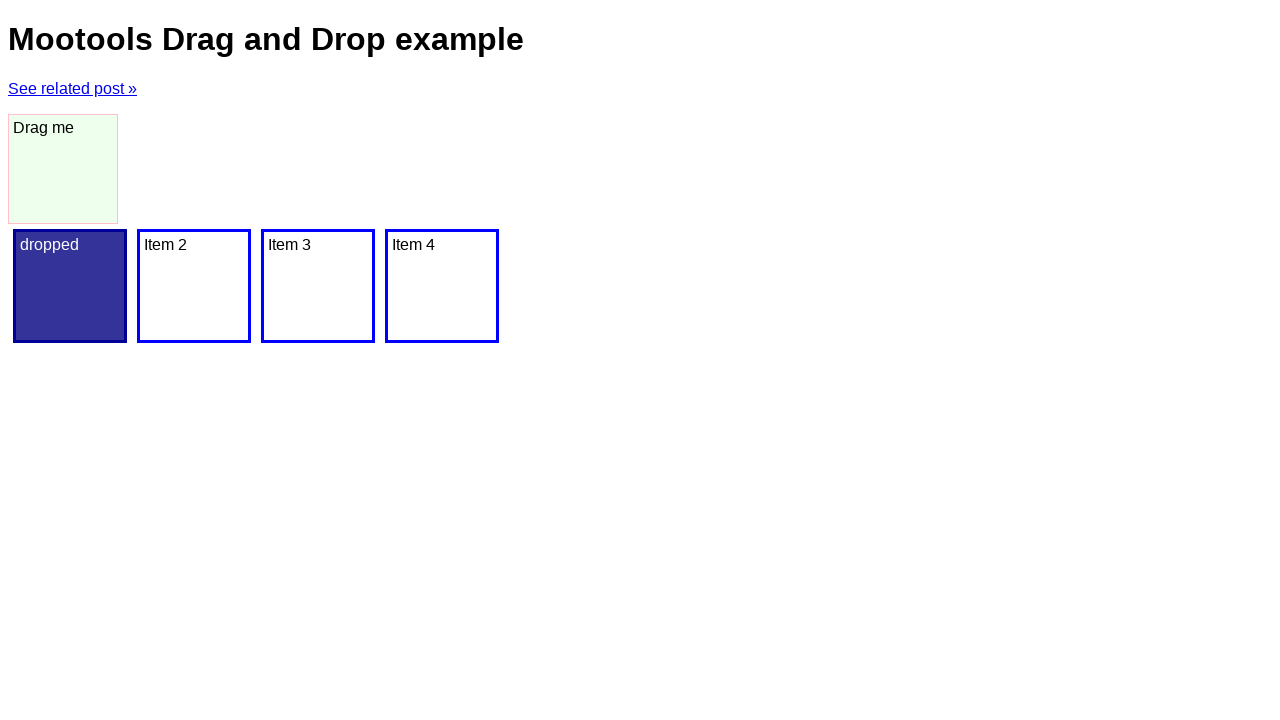